Tests a practice form by filling in name and email fields, clicking a checkbox, and selecting a radio button option

Starting URL: https://www.rahulshettyacademy.com/angularpractice/

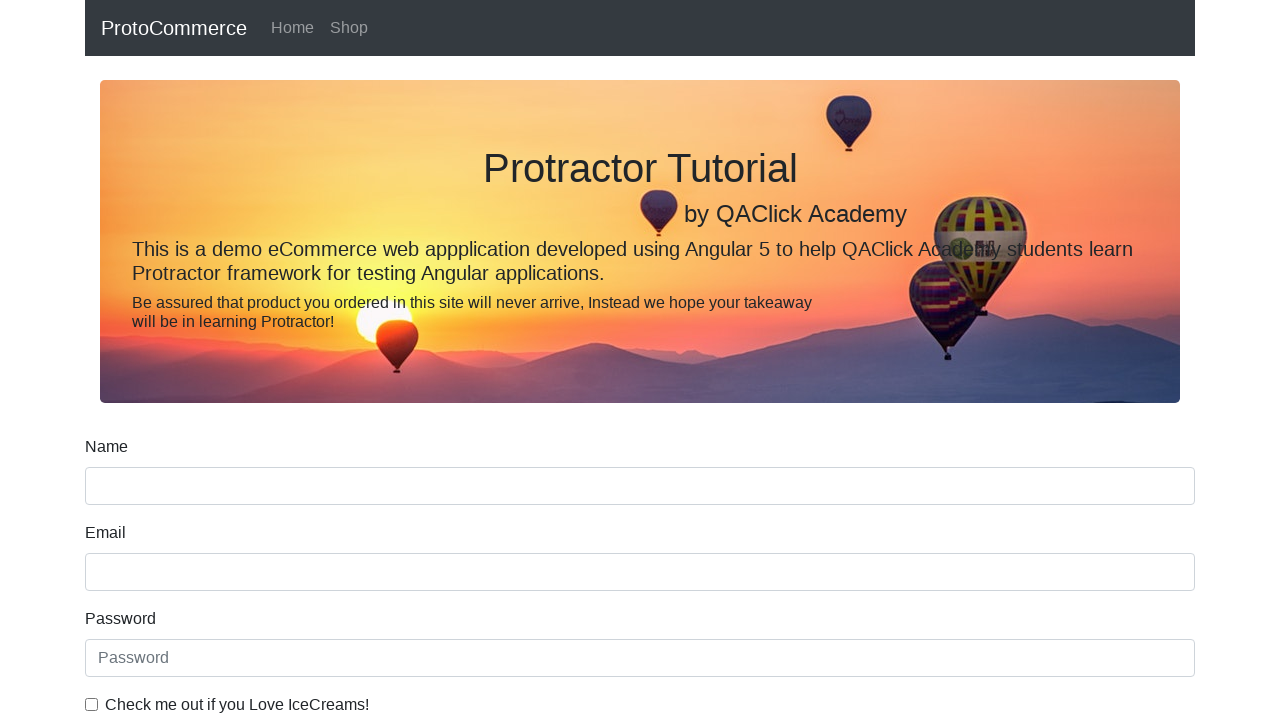

Filled name field with 'Marcus Chen' on input[name='name']
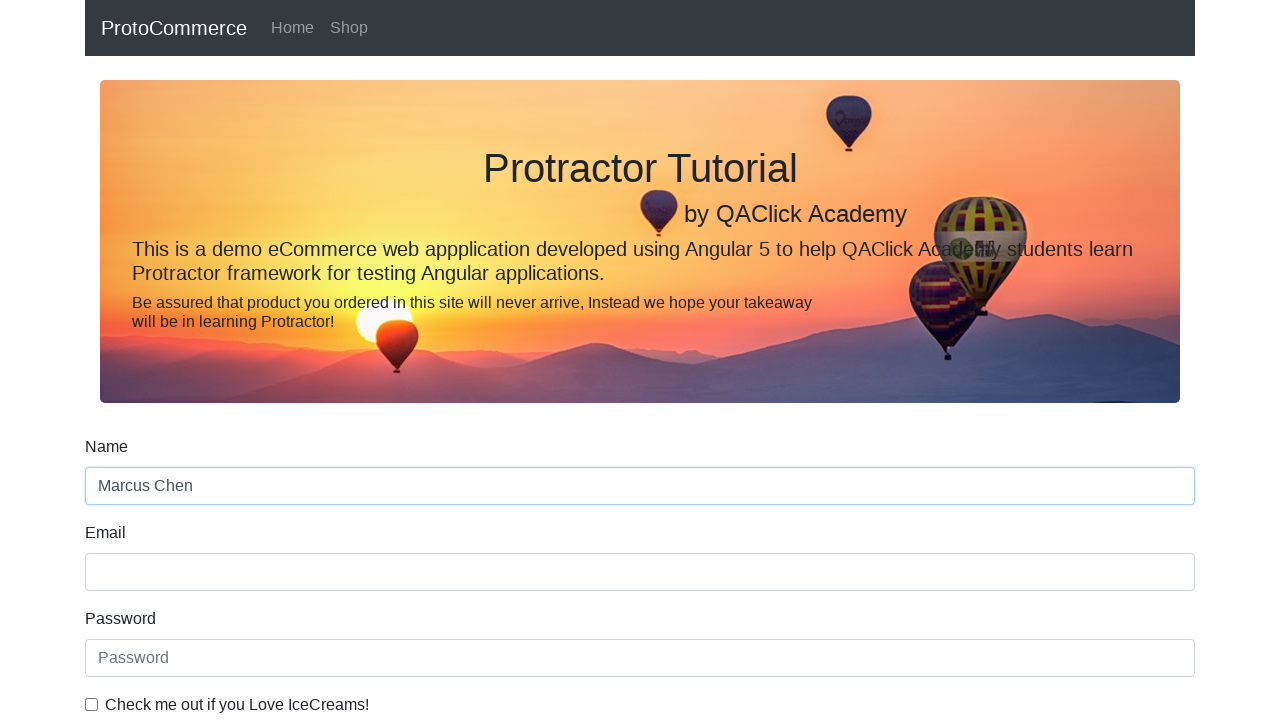

Filled email field with 'marcus.chen@example.com' on input[name='email']
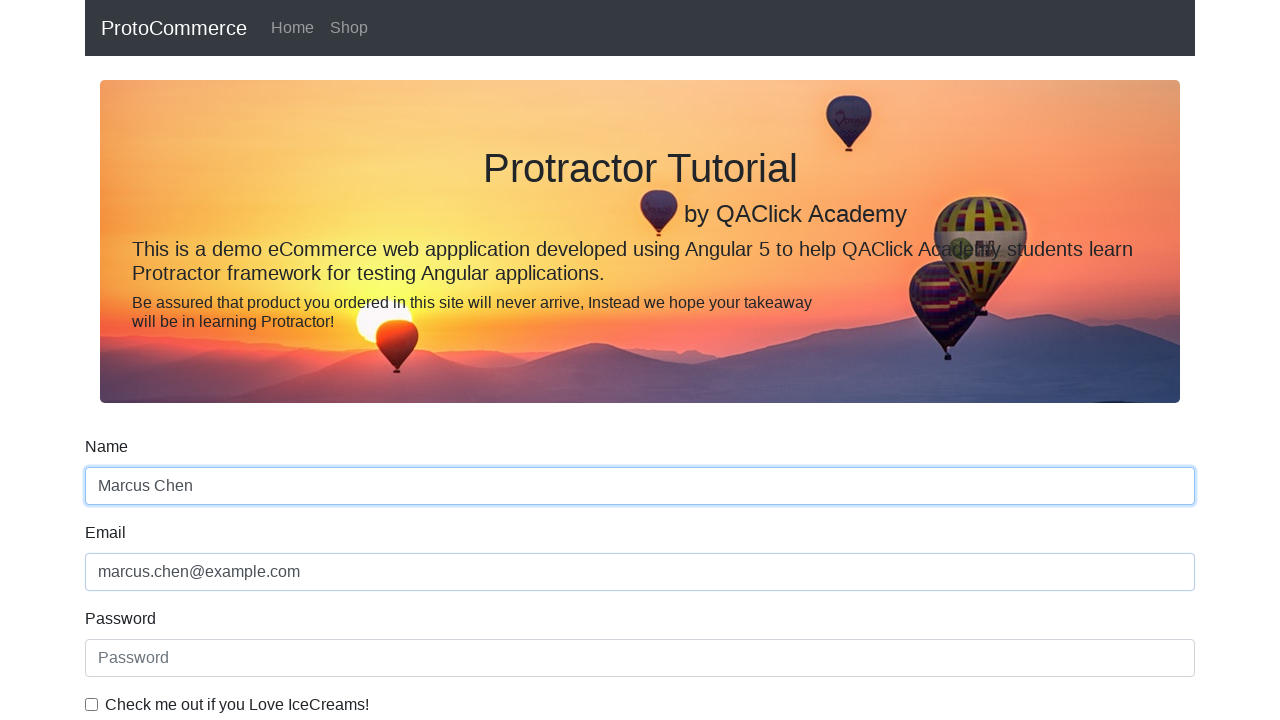

Clicked the checkbox at (92, 704) on #exampleCheck1
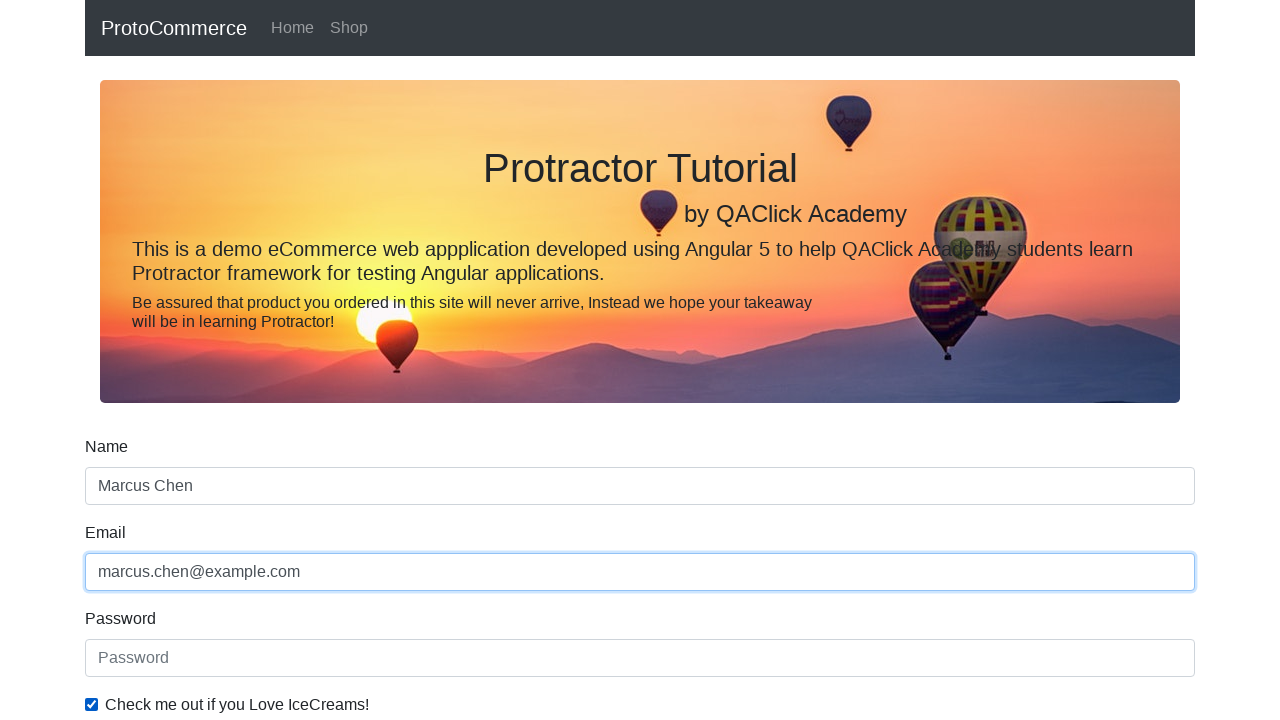

Clicked the student radio button at (238, 360) on #inlineRadio1
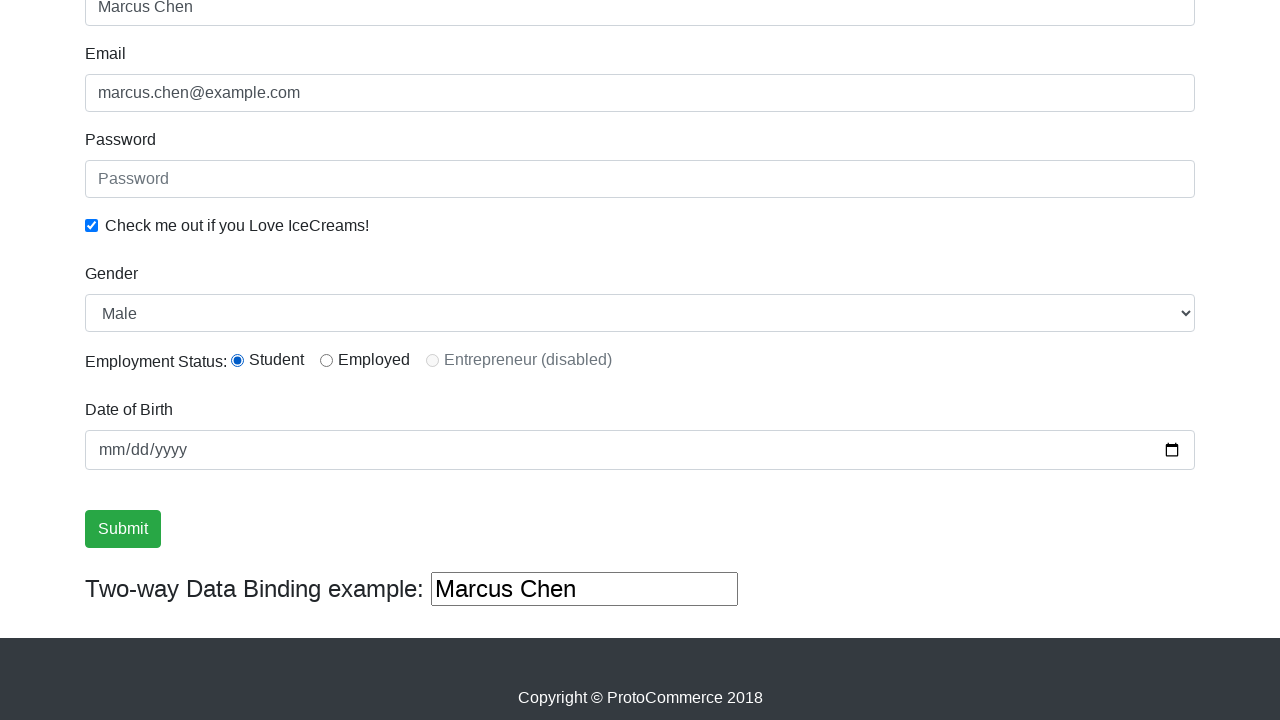

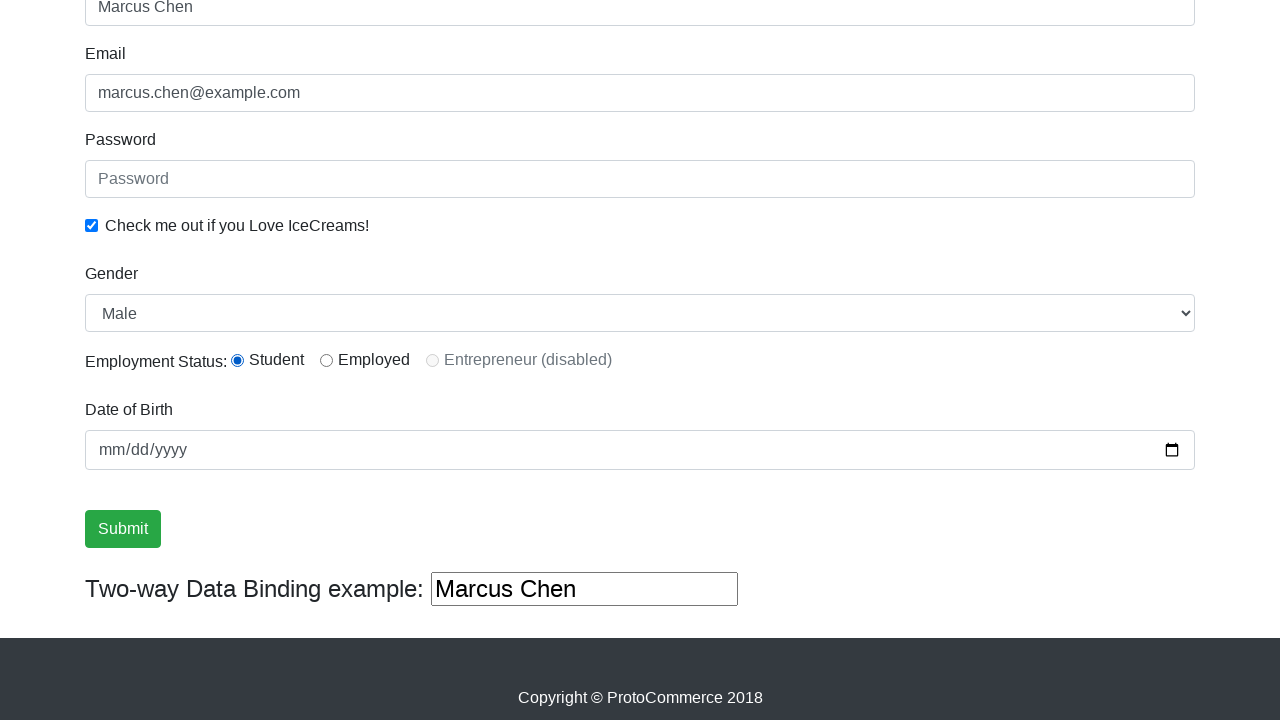